Tests network request waiting by clicking a button and verifying the API response status

Starting URL: https://example.cypress.io/commands/waiting

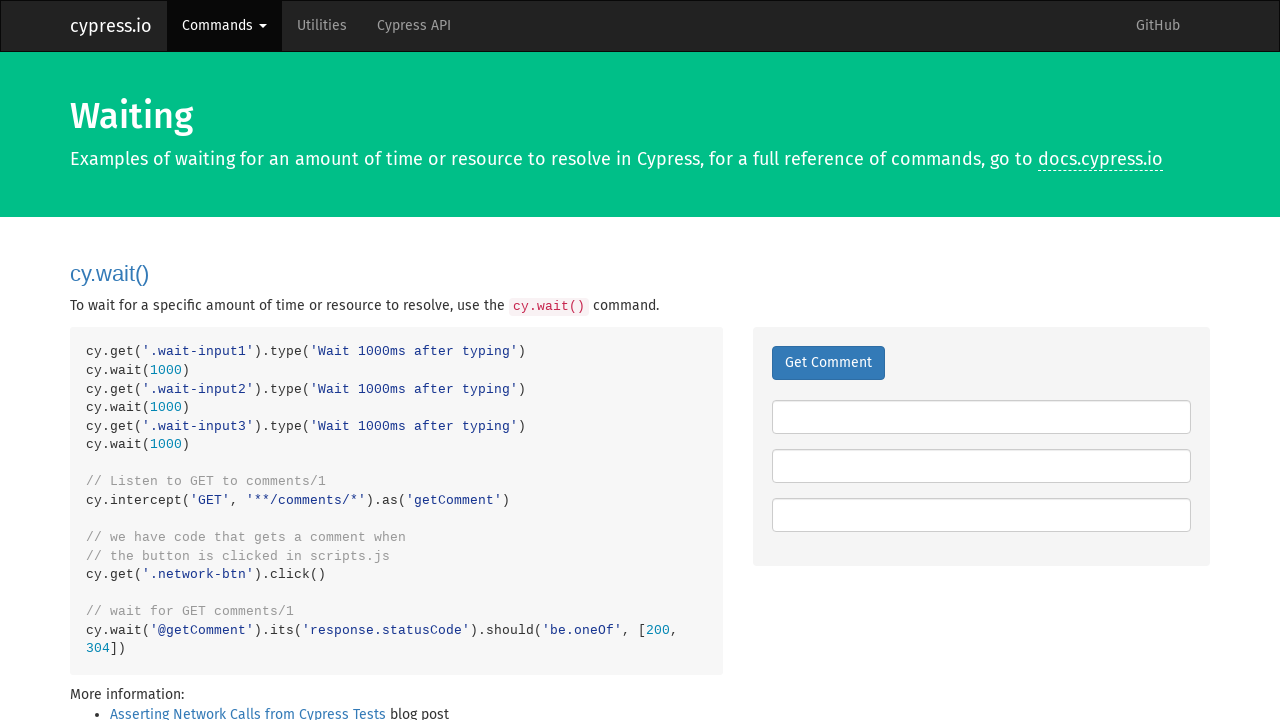

Clicked network button to trigger API call to /comments/ endpoint at (828, 363) on .network-btn
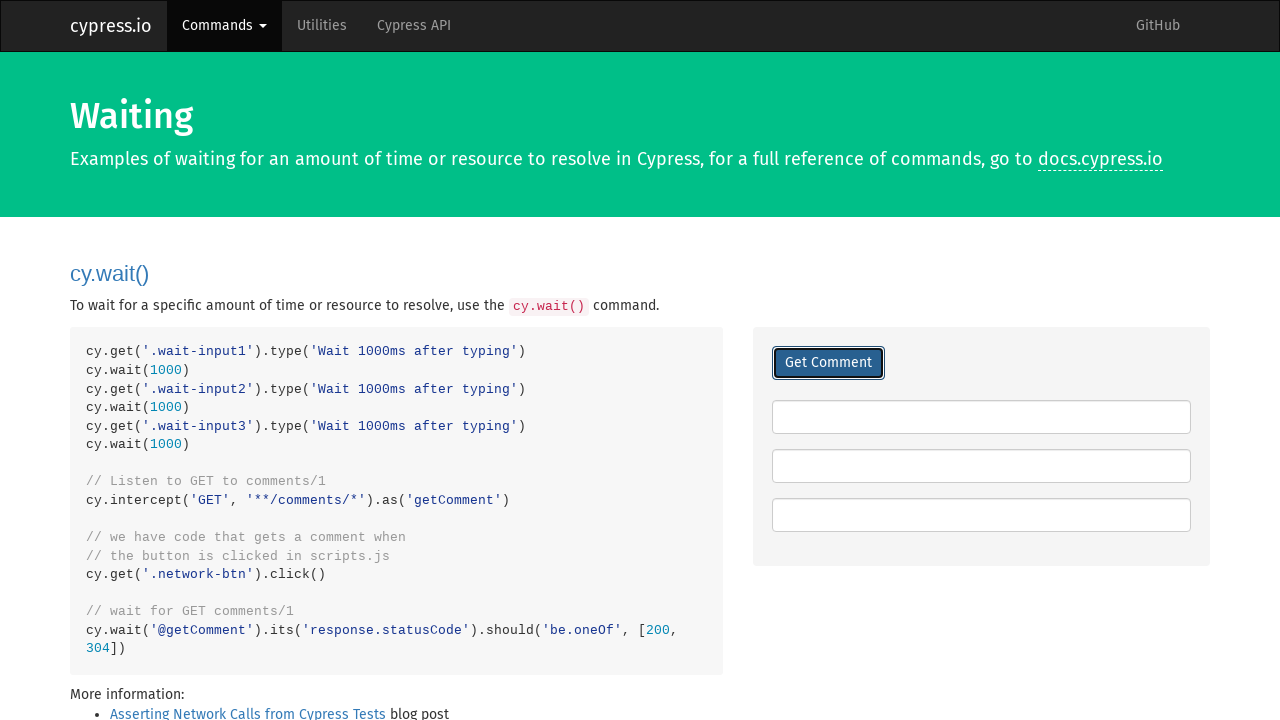

Captured API response from /comments/ endpoint
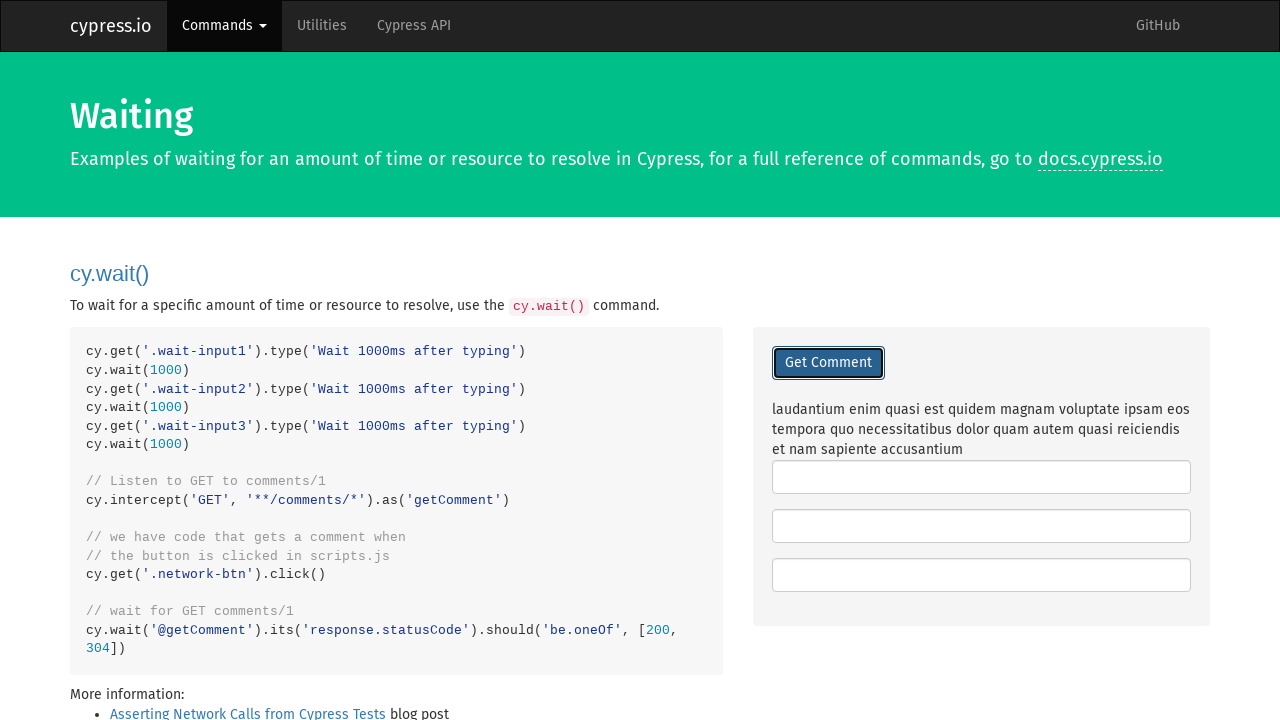

Verified API response status is 200
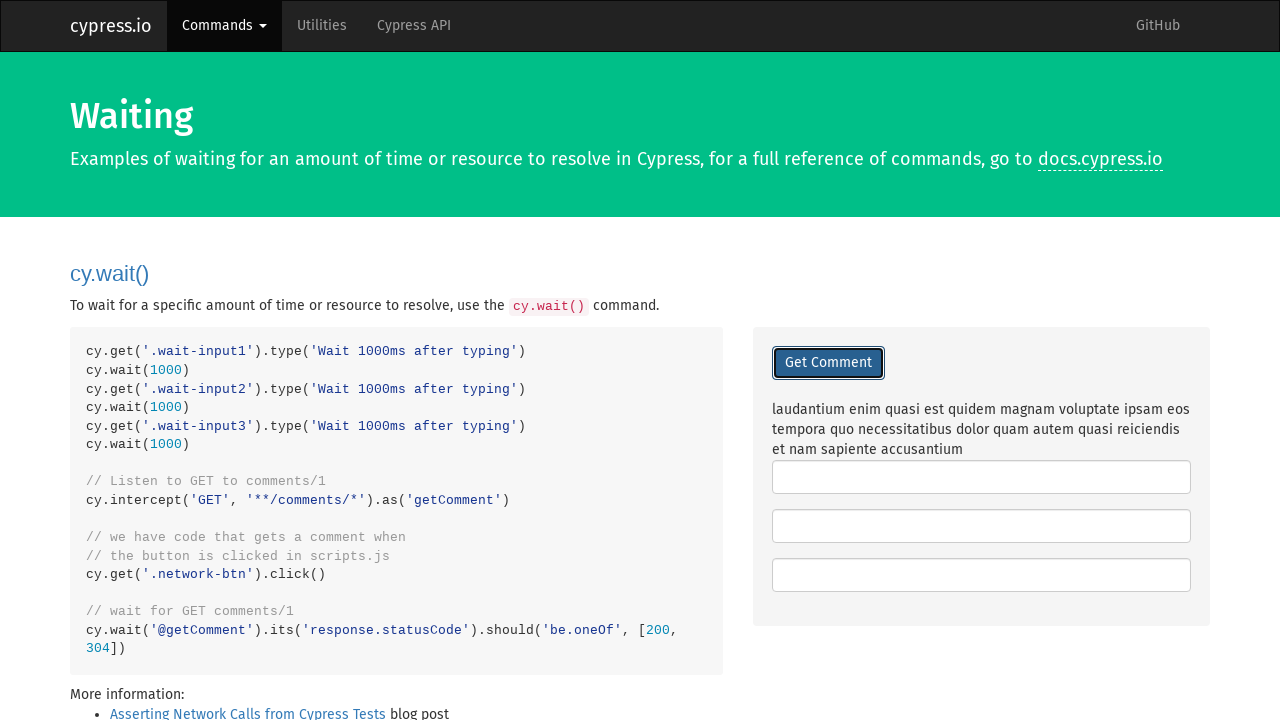

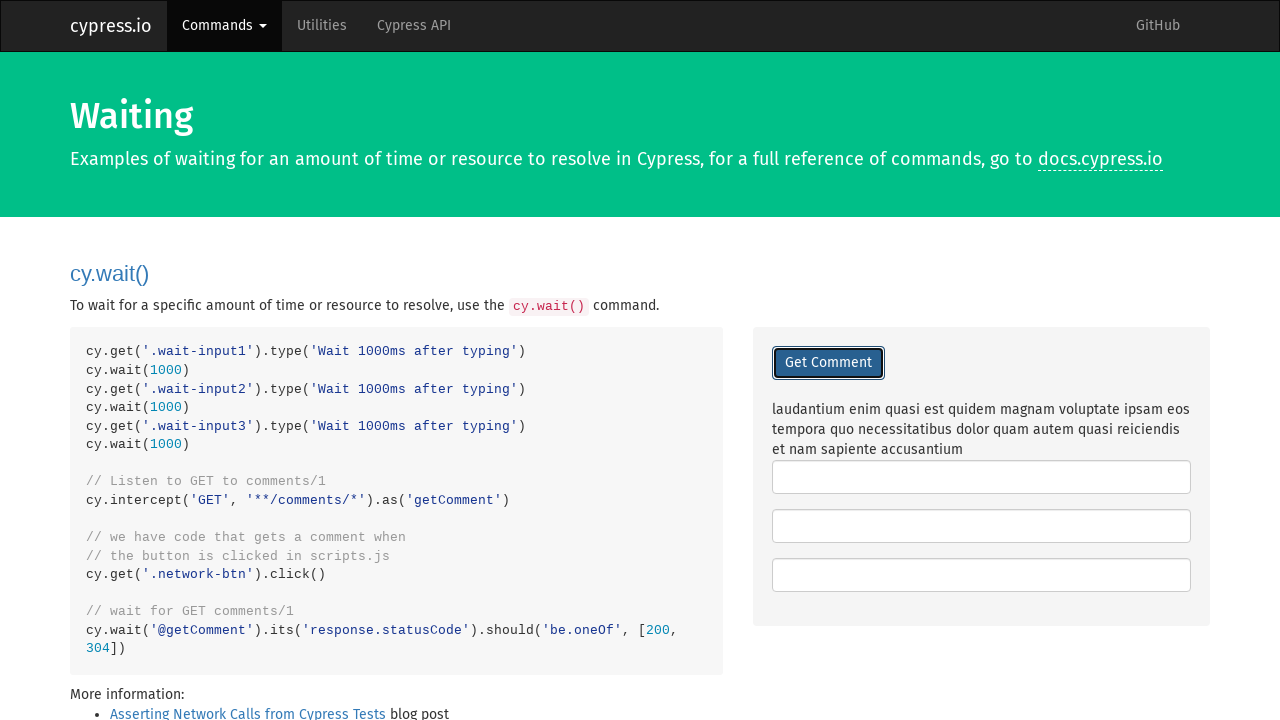